Tests a dropdown menu on a demo site by locating the select element and verifying whether it supports multiple selections

Starting URL: https://www.globalsqa.com/demo-site/select-dropdown-menu/

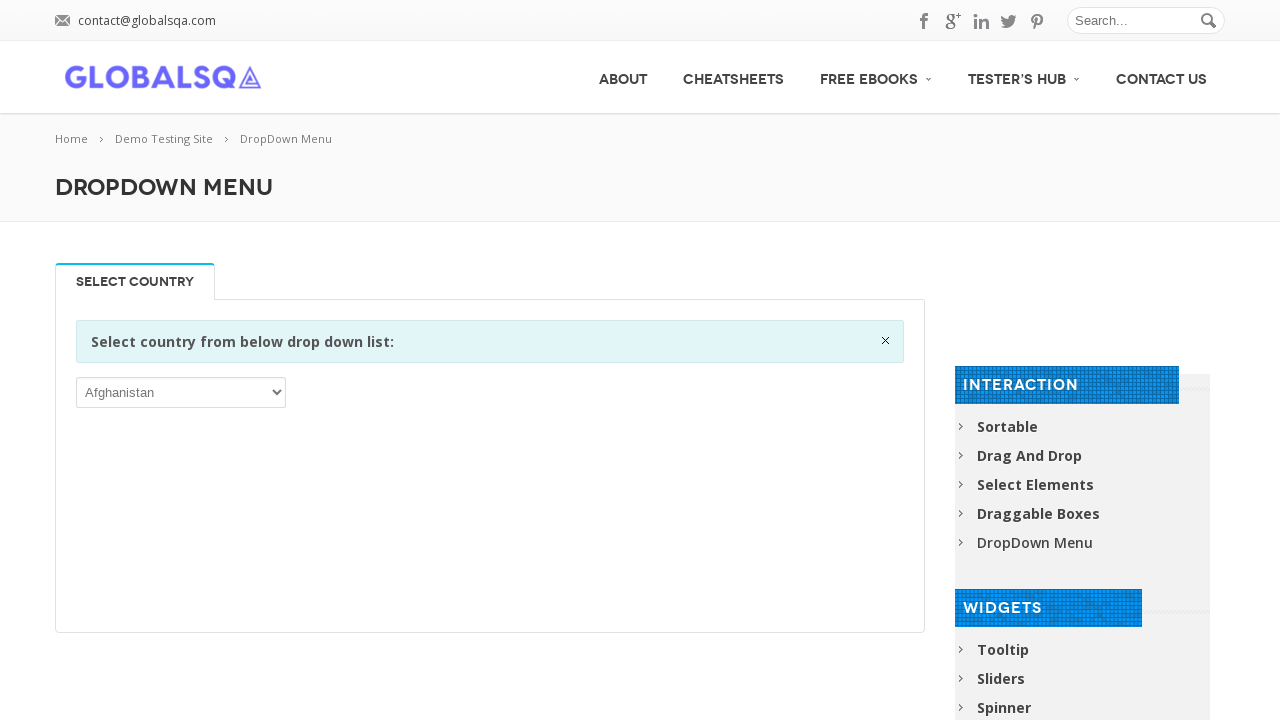

Navigated to Global QA dropdown menu demo site
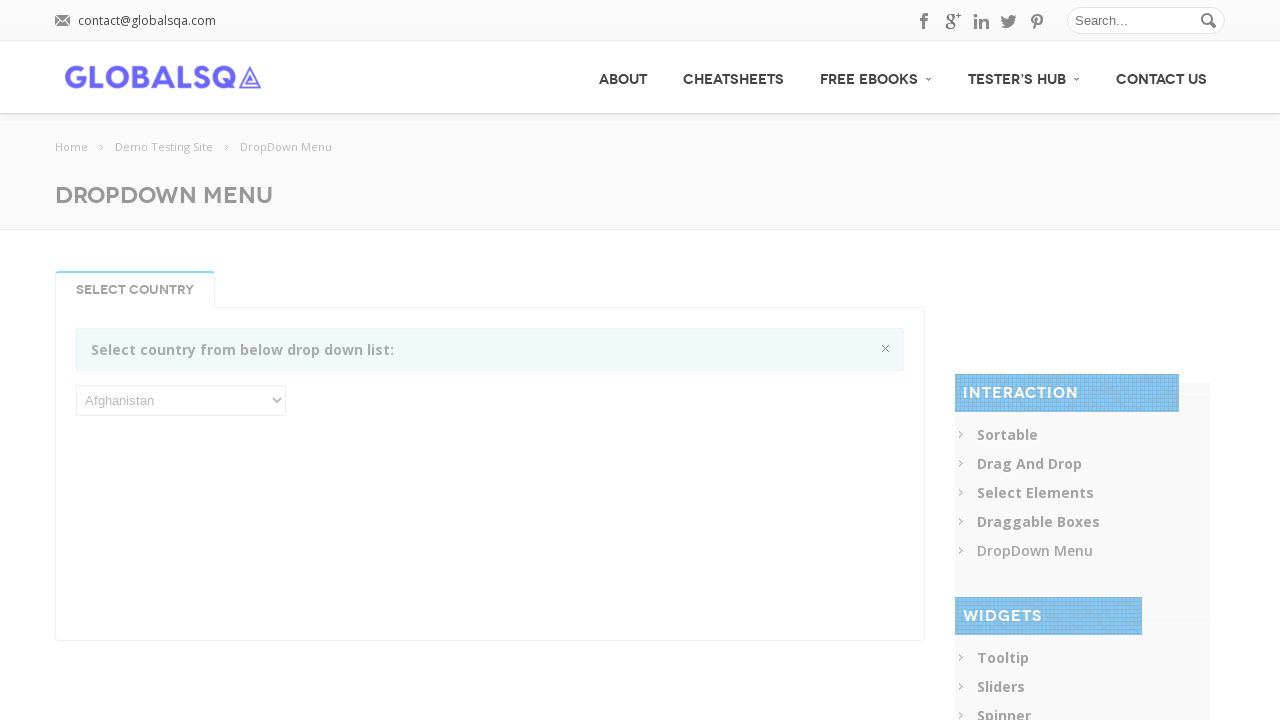

Located the select dropdown element
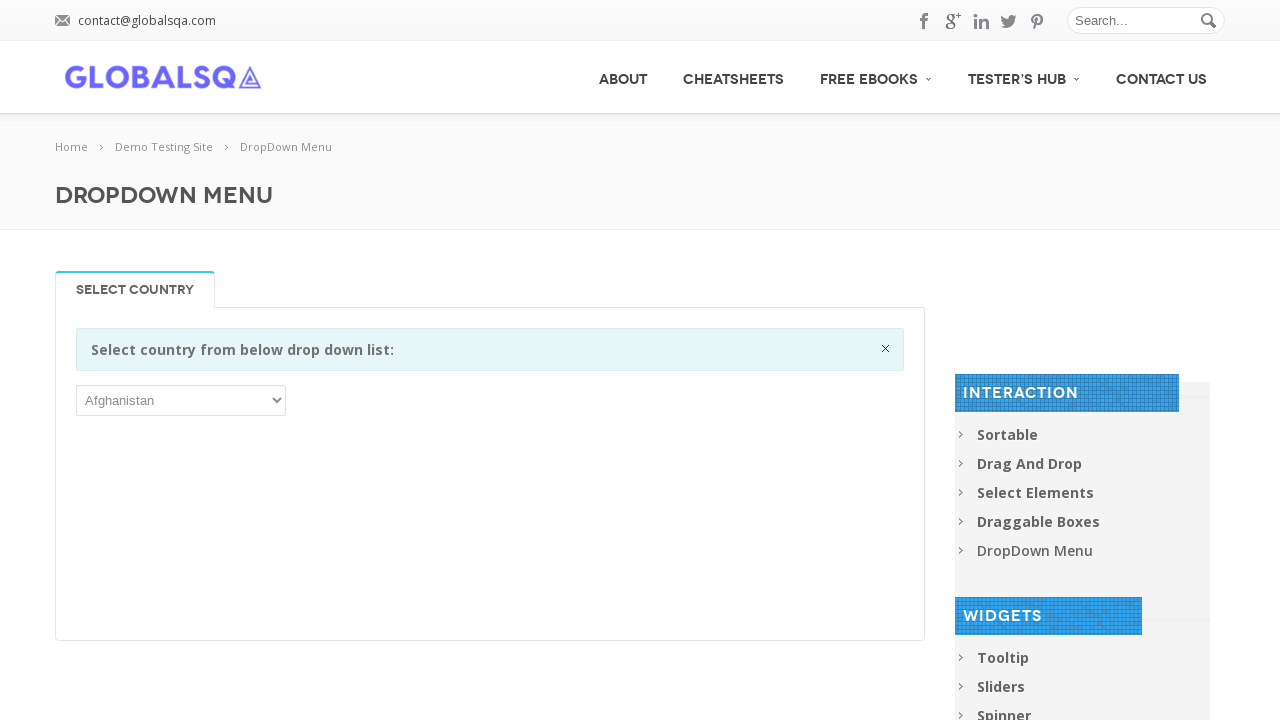

Checked dropdown 'multiple' attribute
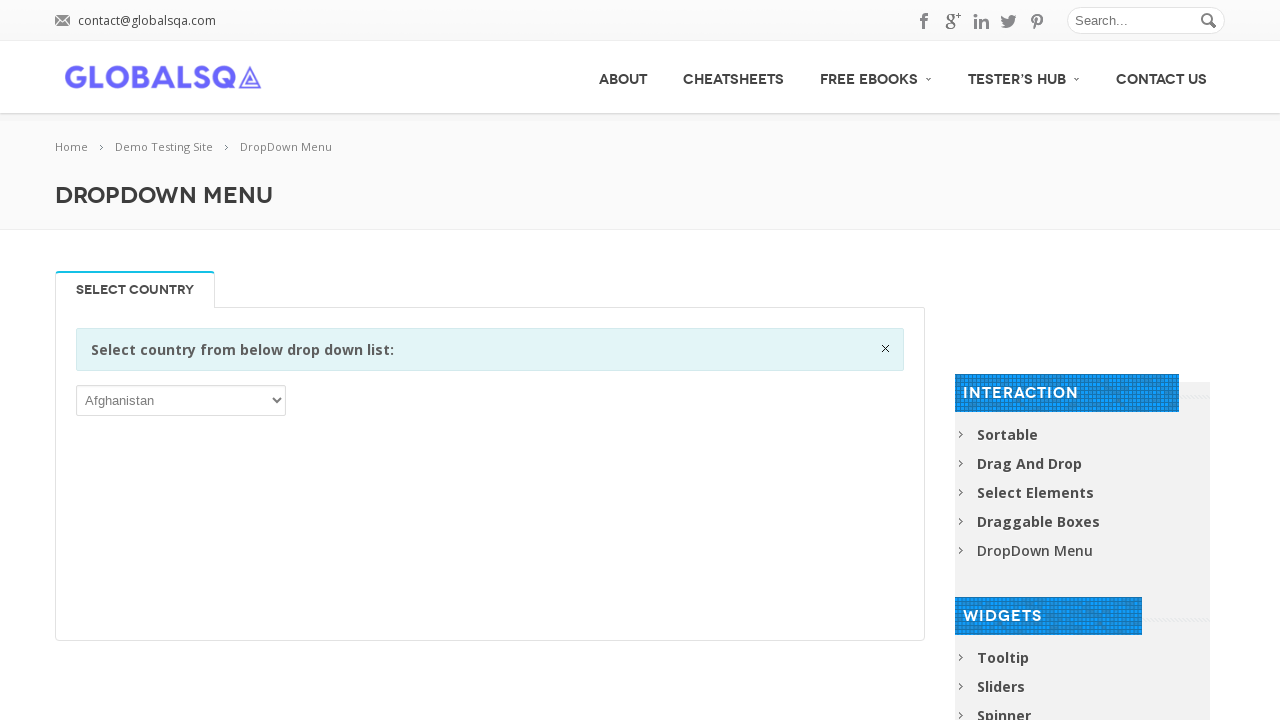

Dropdown supports single selection only
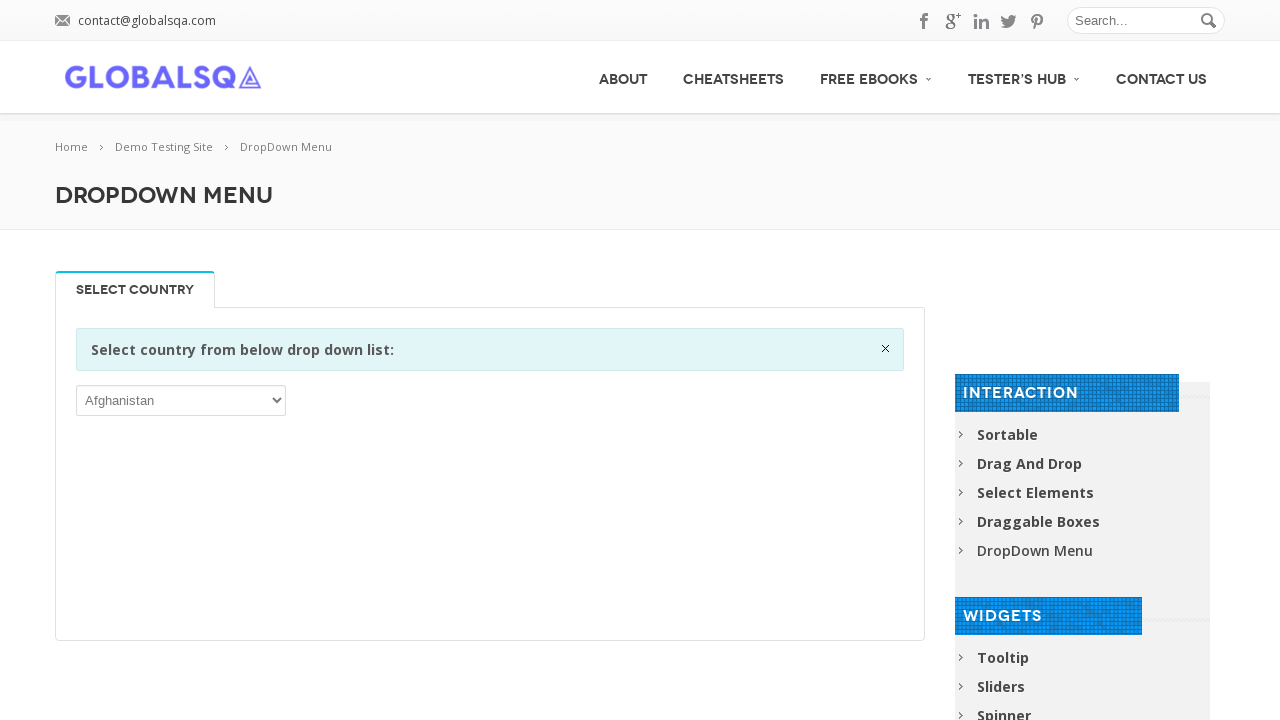

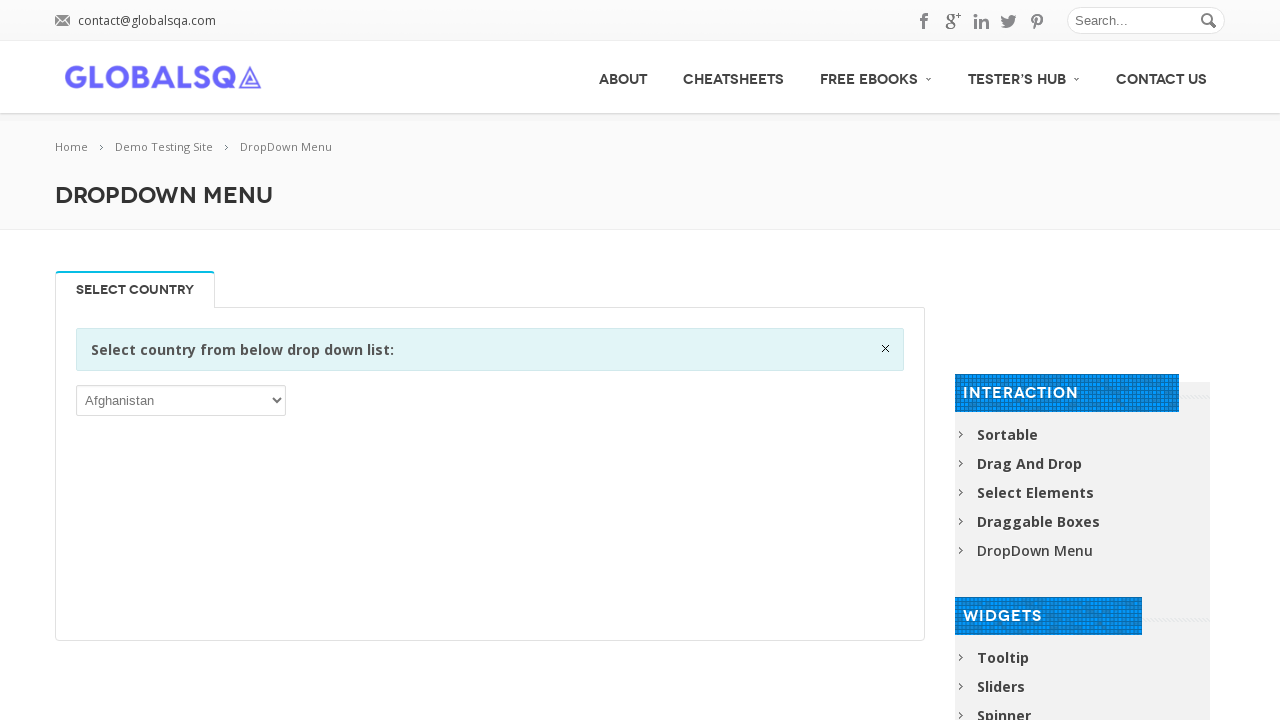